Tests opening a new browser window, navigating to a different page in that window, and verifying that two windows are open.

Starting URL: https://the-internet.herokuapp.com

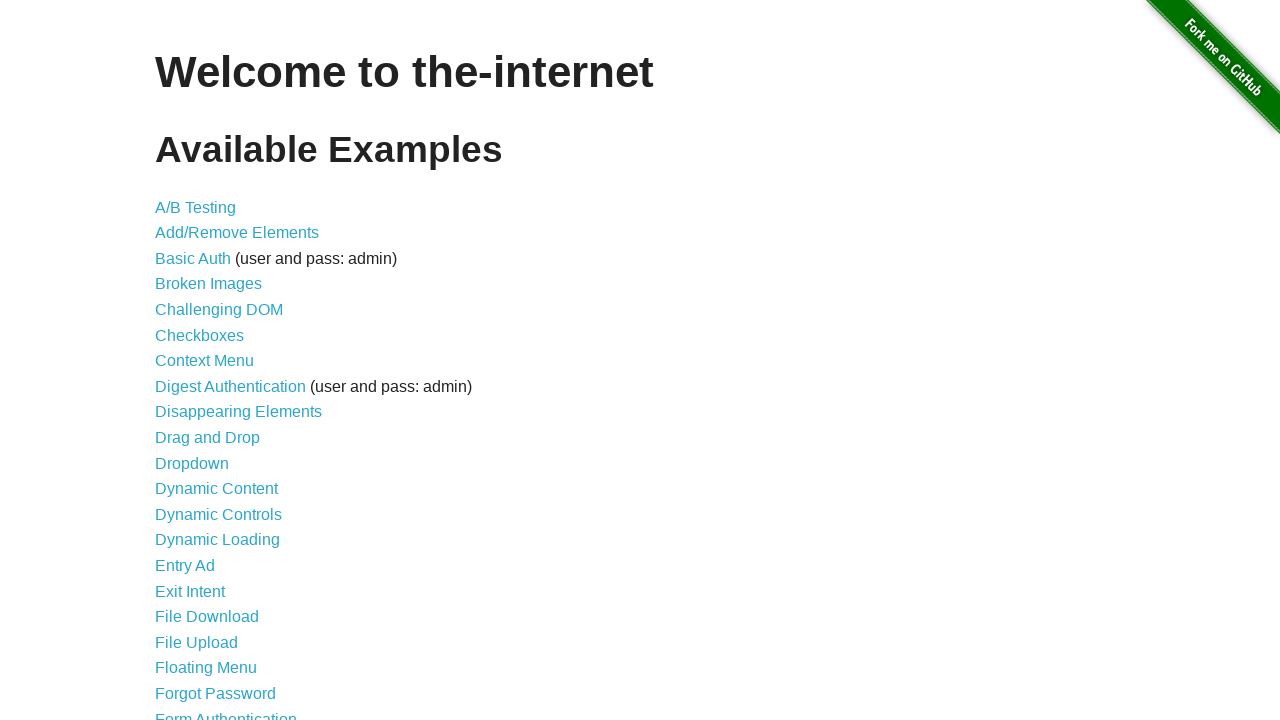

Opened a new browser window/page
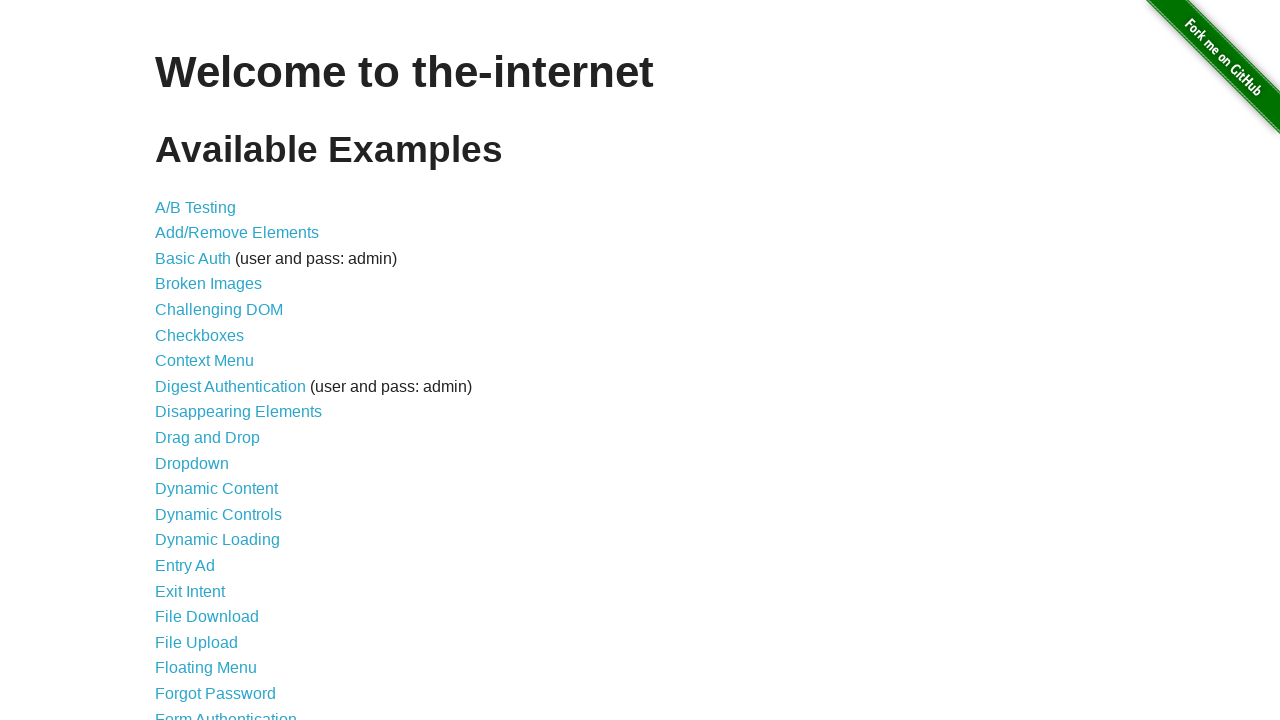

Navigated to /typos page in the new window
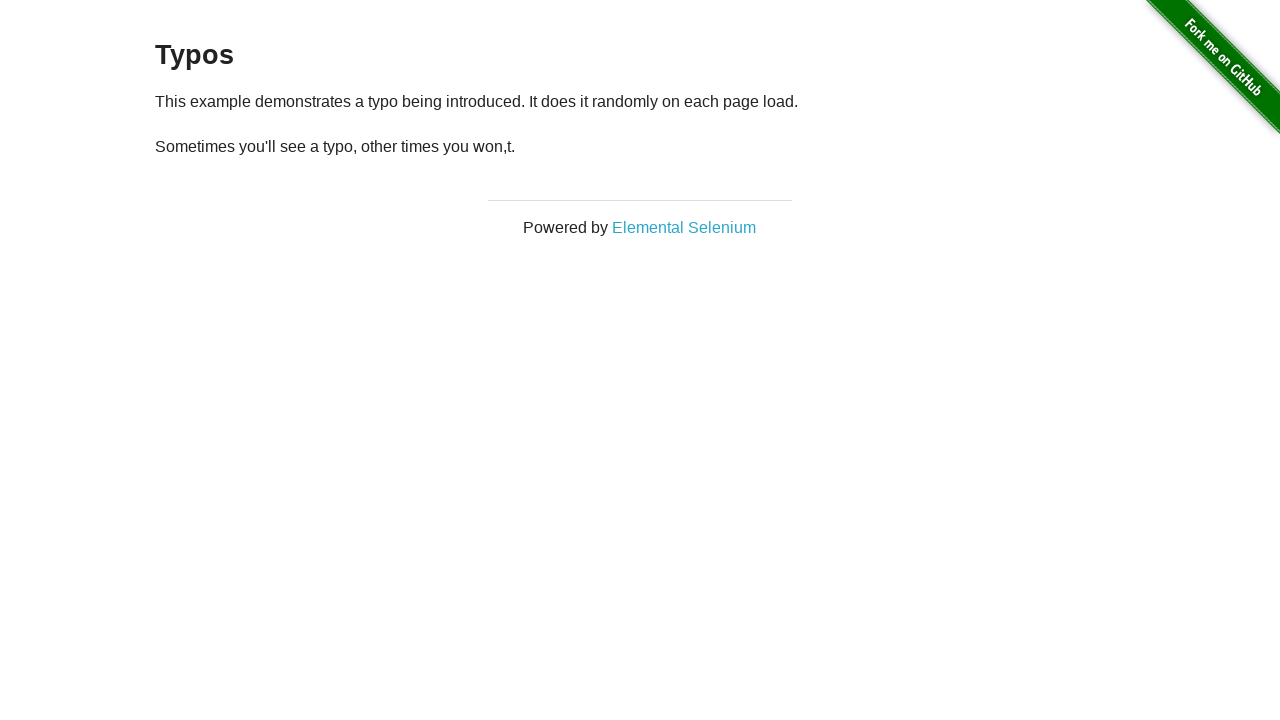

Verified that 2 windows are open (count: 2)
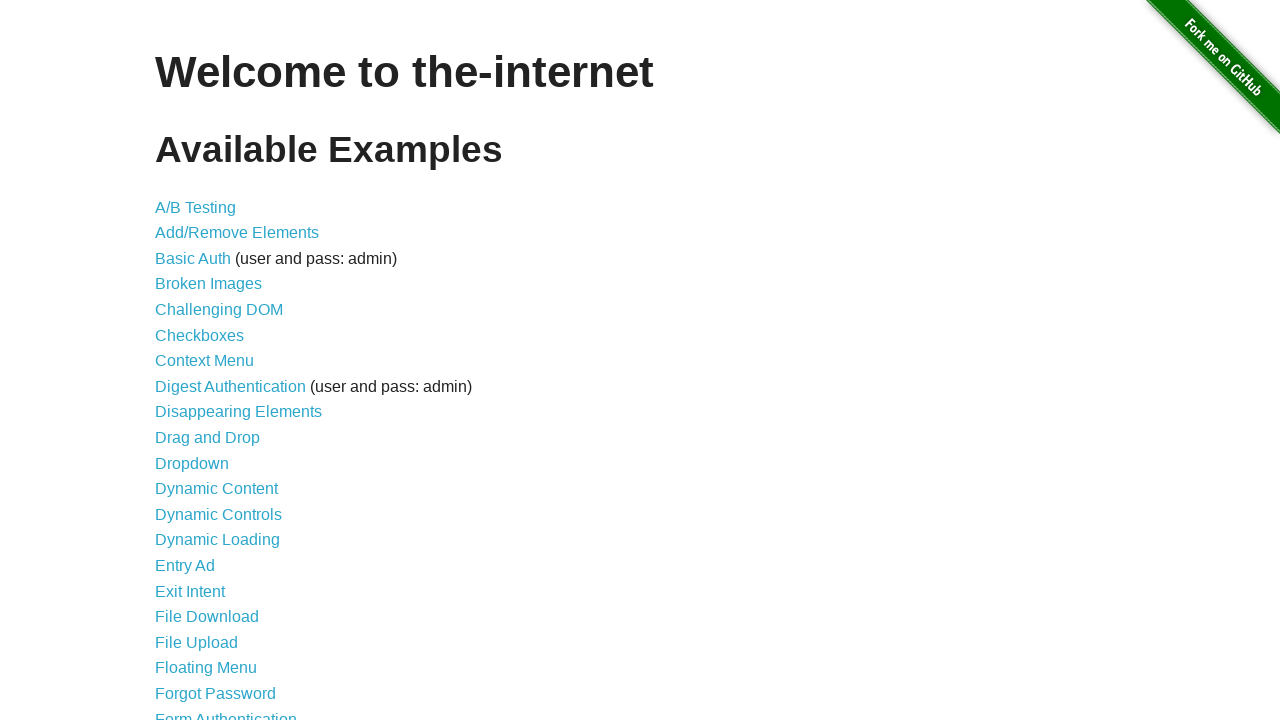

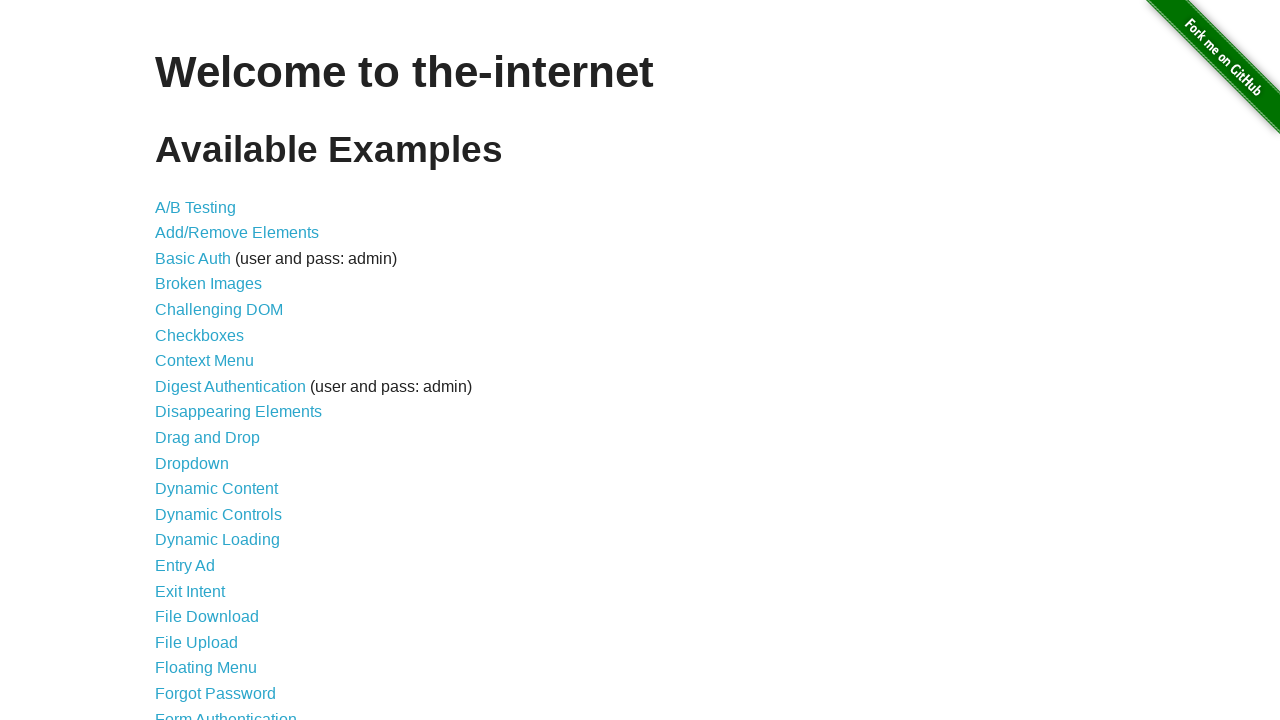